Tests custom radio button selection by clicking on the Summer option using JavaScript

Starting URL: https://material.angular.io/components/radio/examples

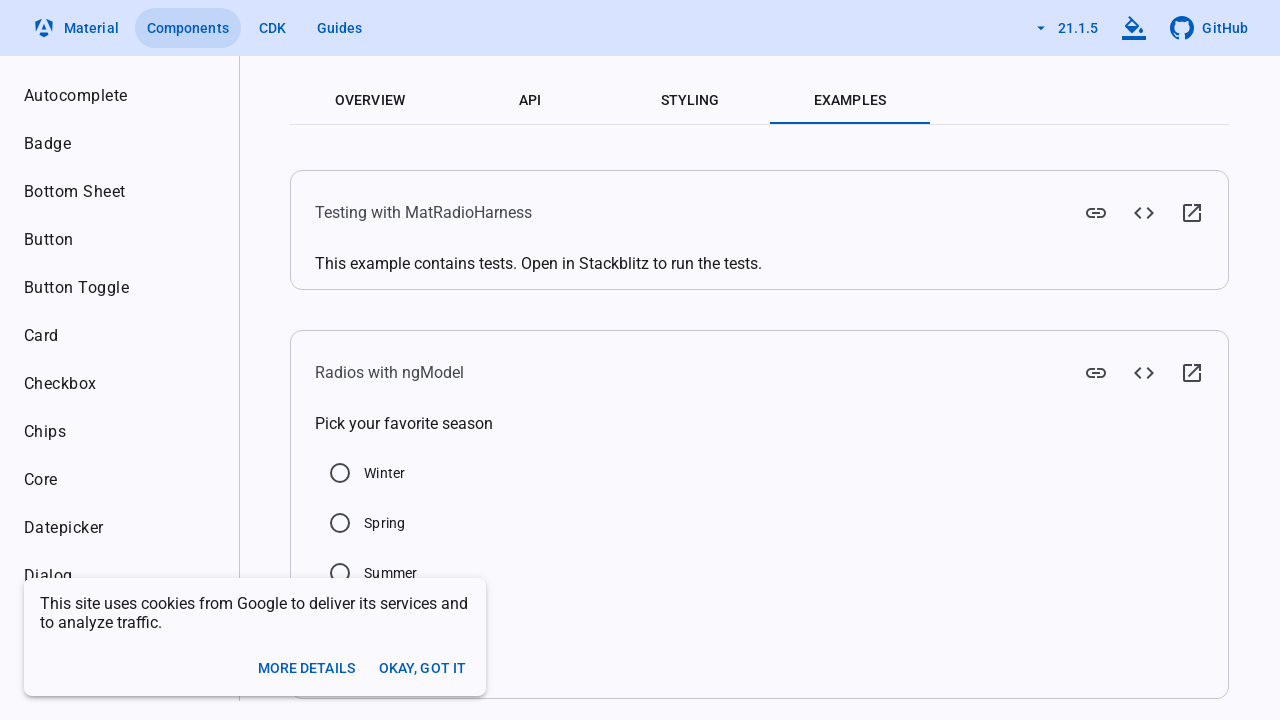

Clicked Summer radio button using JavaScript
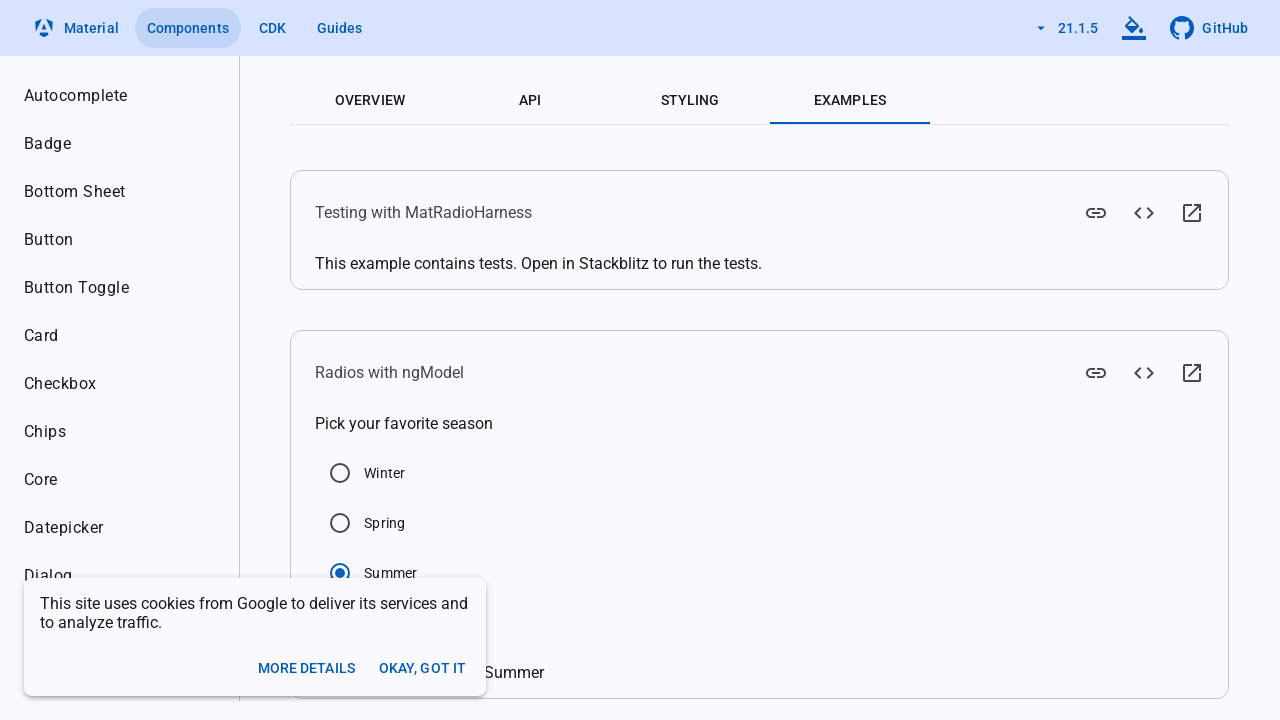

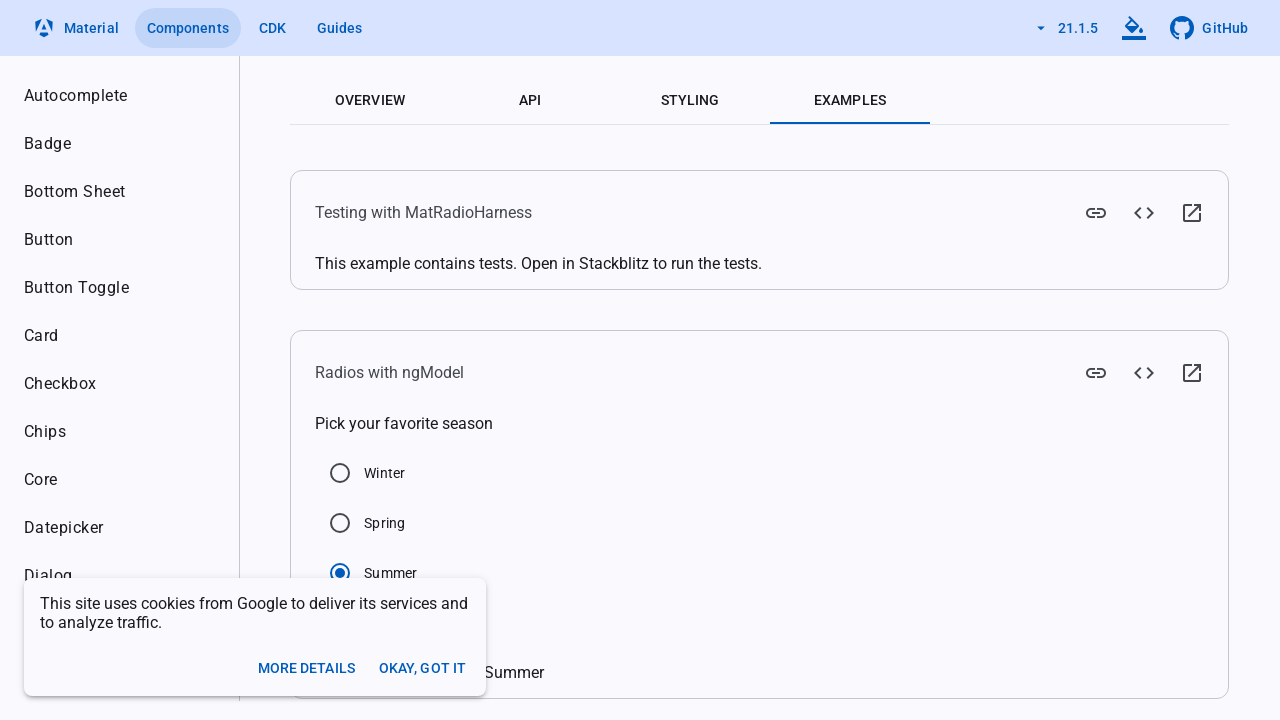